Tests browser navigation methods by navigating to different pages, going back/forward in history, and refreshing the page

Starting URL: https://www.selenium.dev/selenium/web/web-form.html

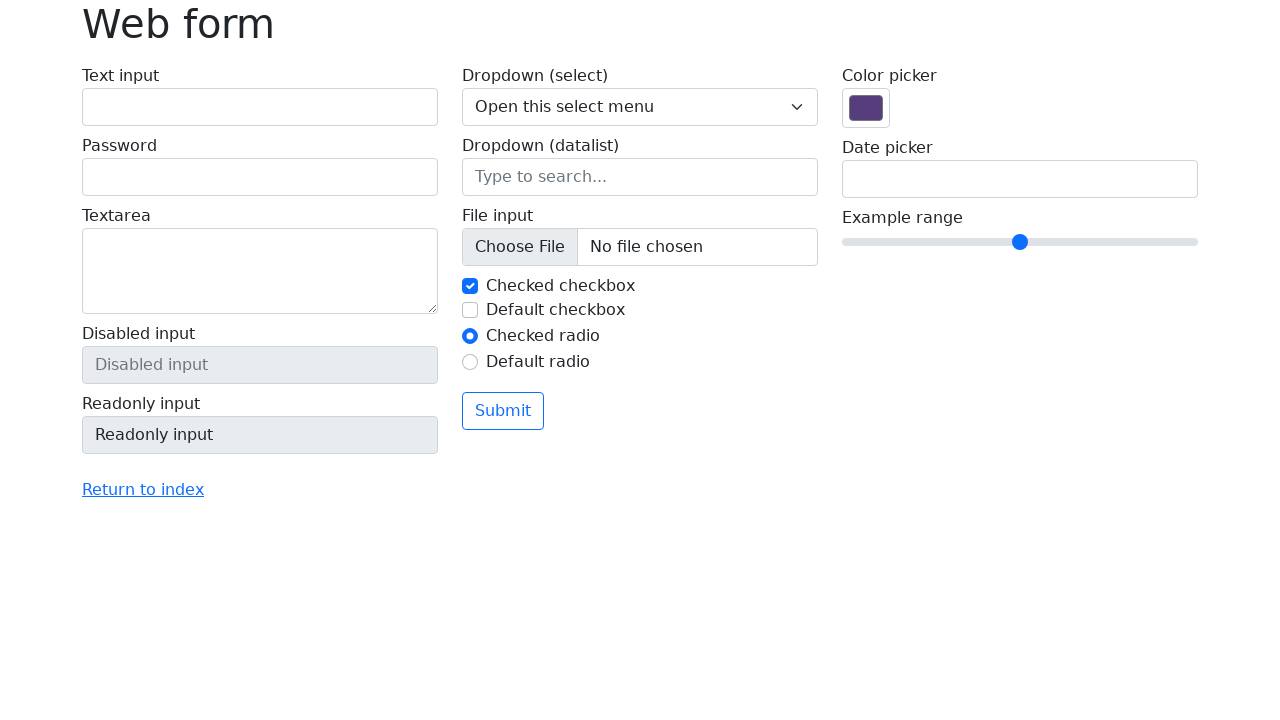

Navigated to https://the-internet.herokuapp.com
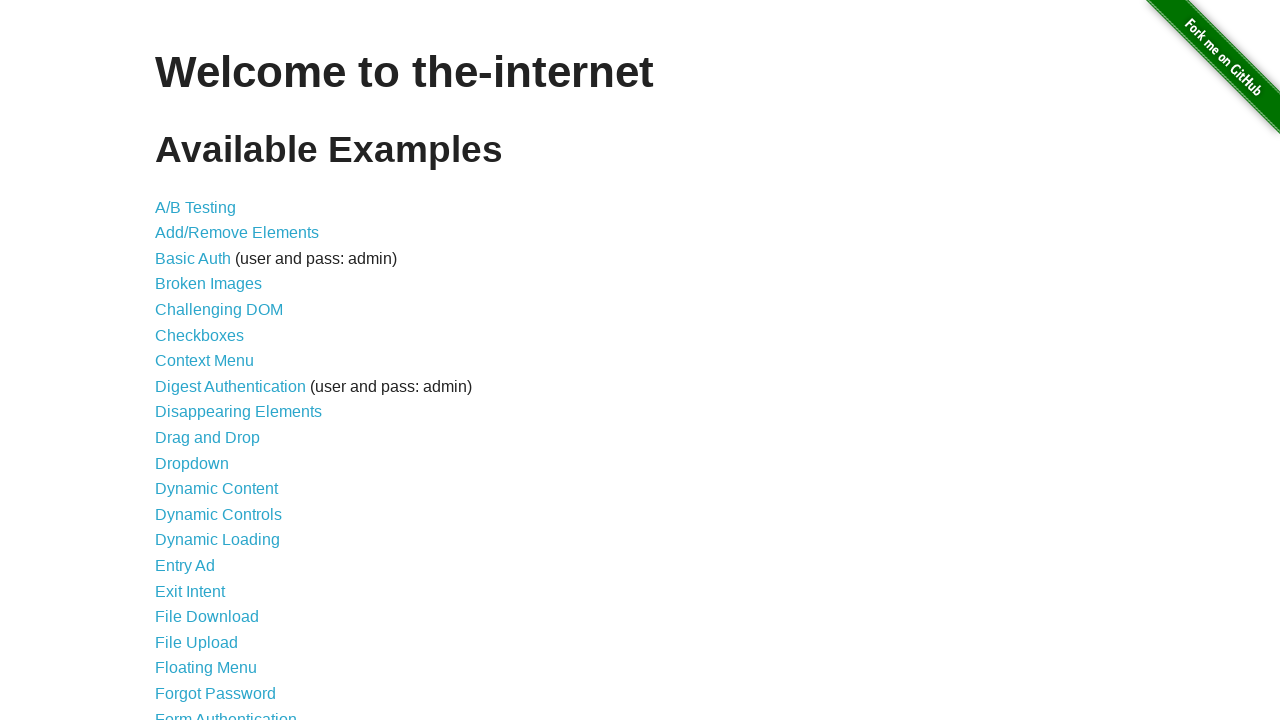

Navigated back to previous page in history
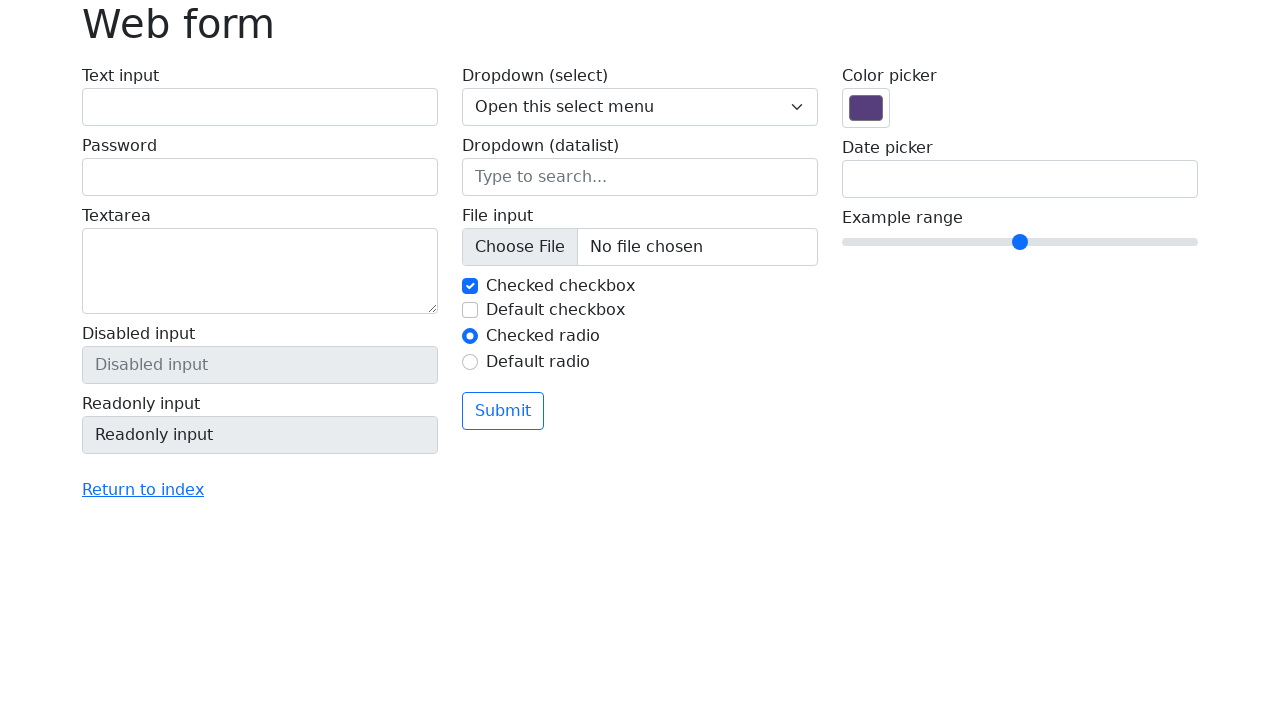

Navigated forward to next page in history
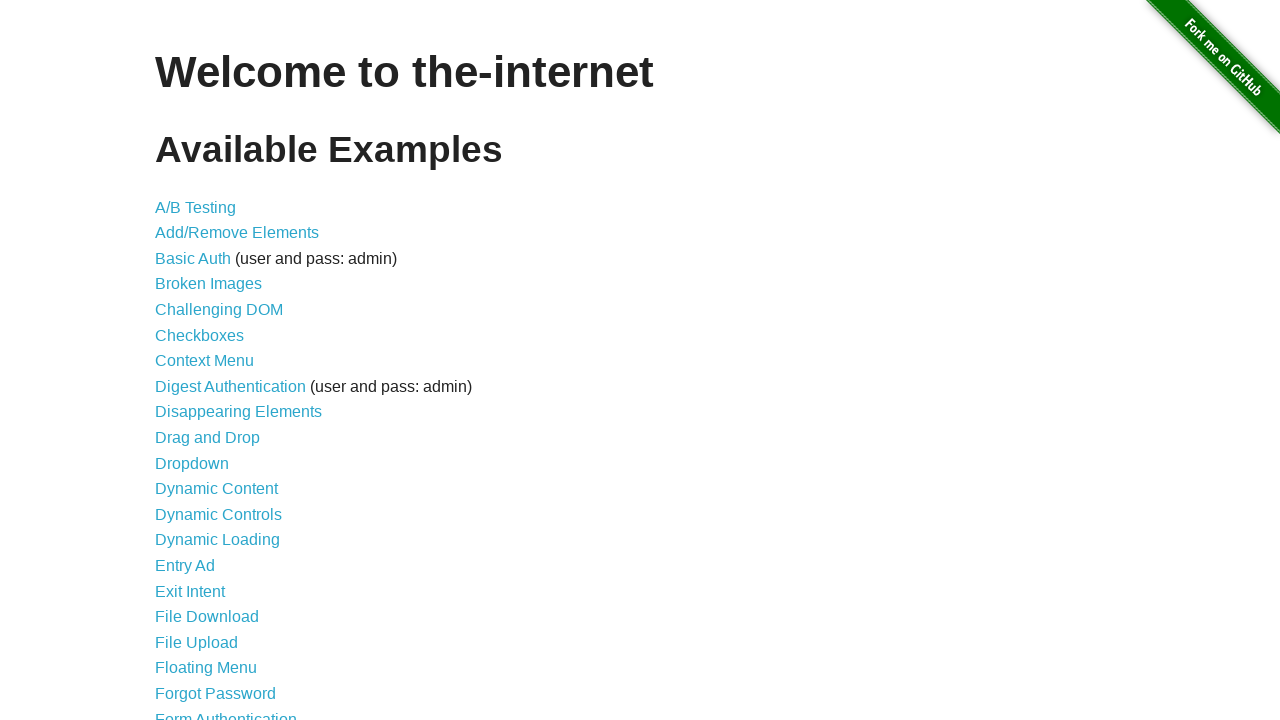

Refreshed the current page
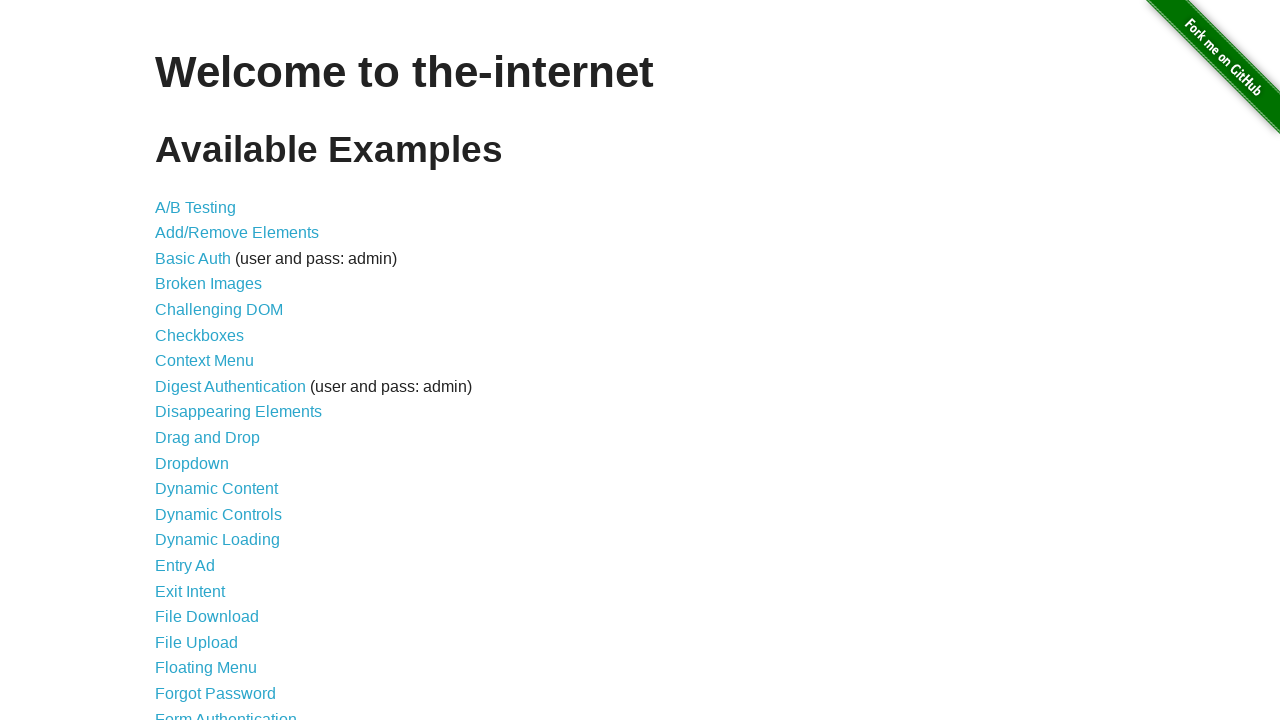

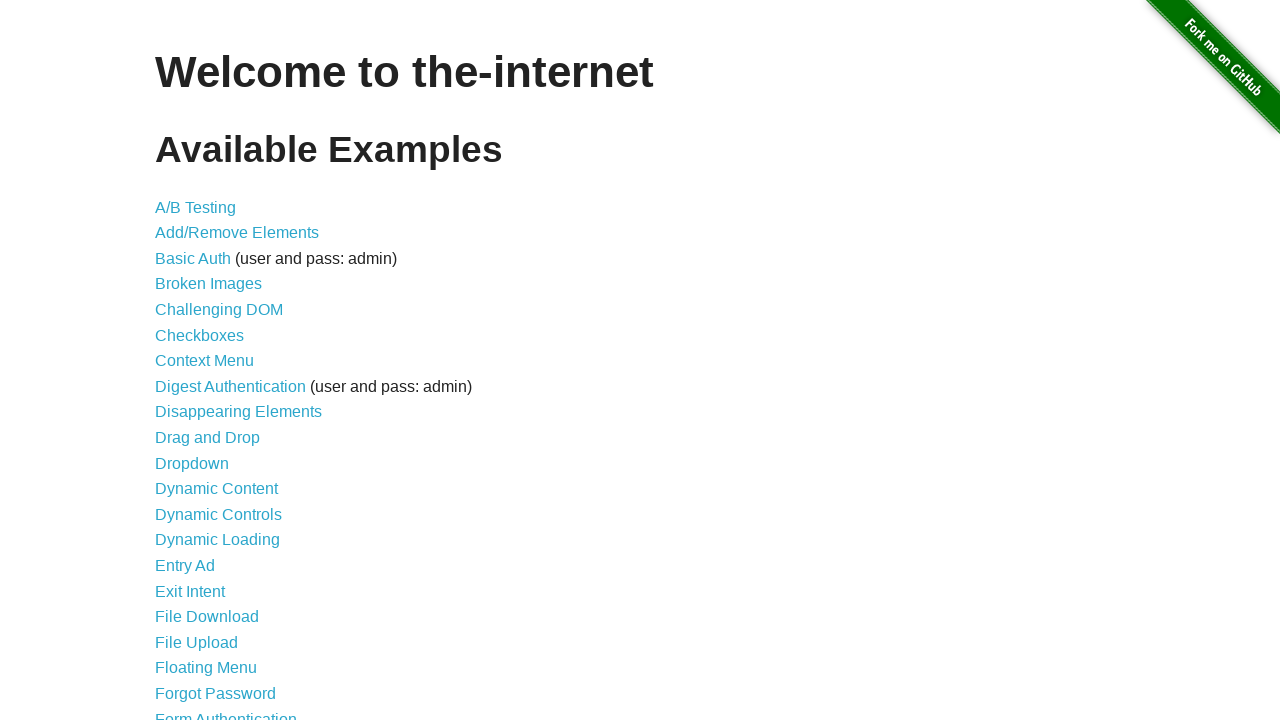